Tests checkbox functionality by clicking three different checkbox options

Starting URL: https://rahulshettyacademy.com/AutomationPractice/

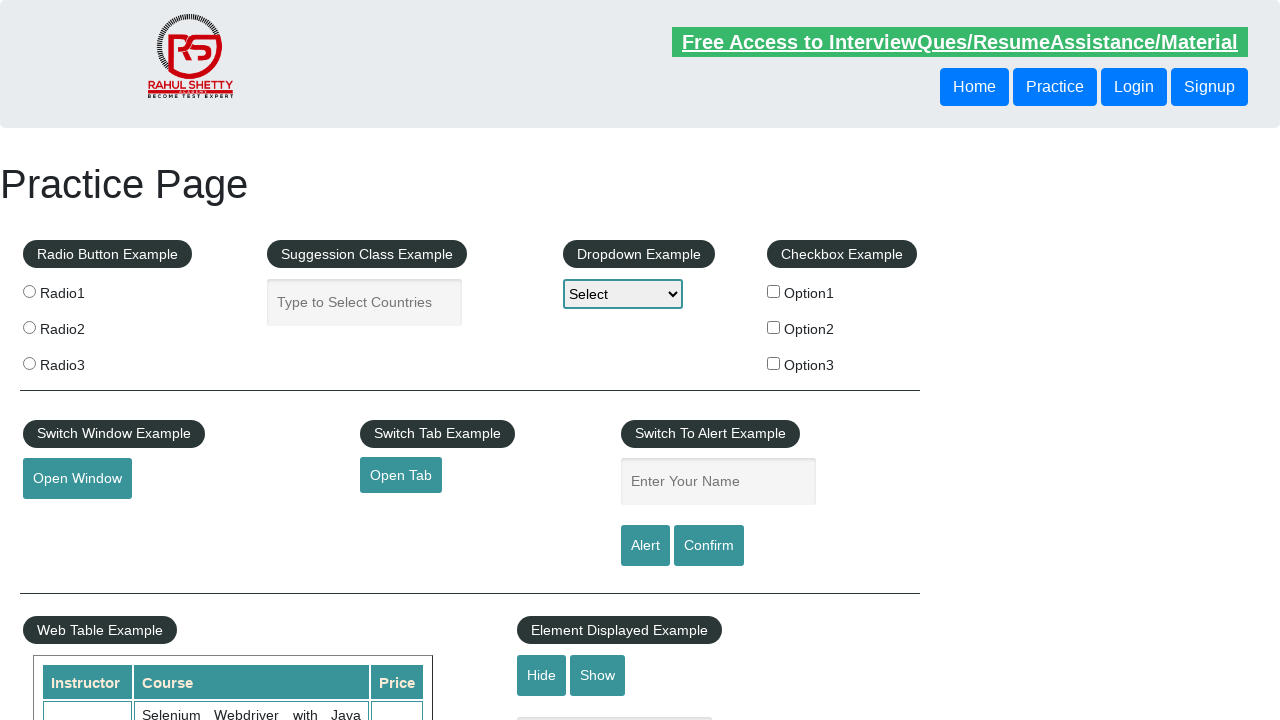

Clicked first checkbox (checkBoxOption1) at (774, 291) on #checkBoxOption1
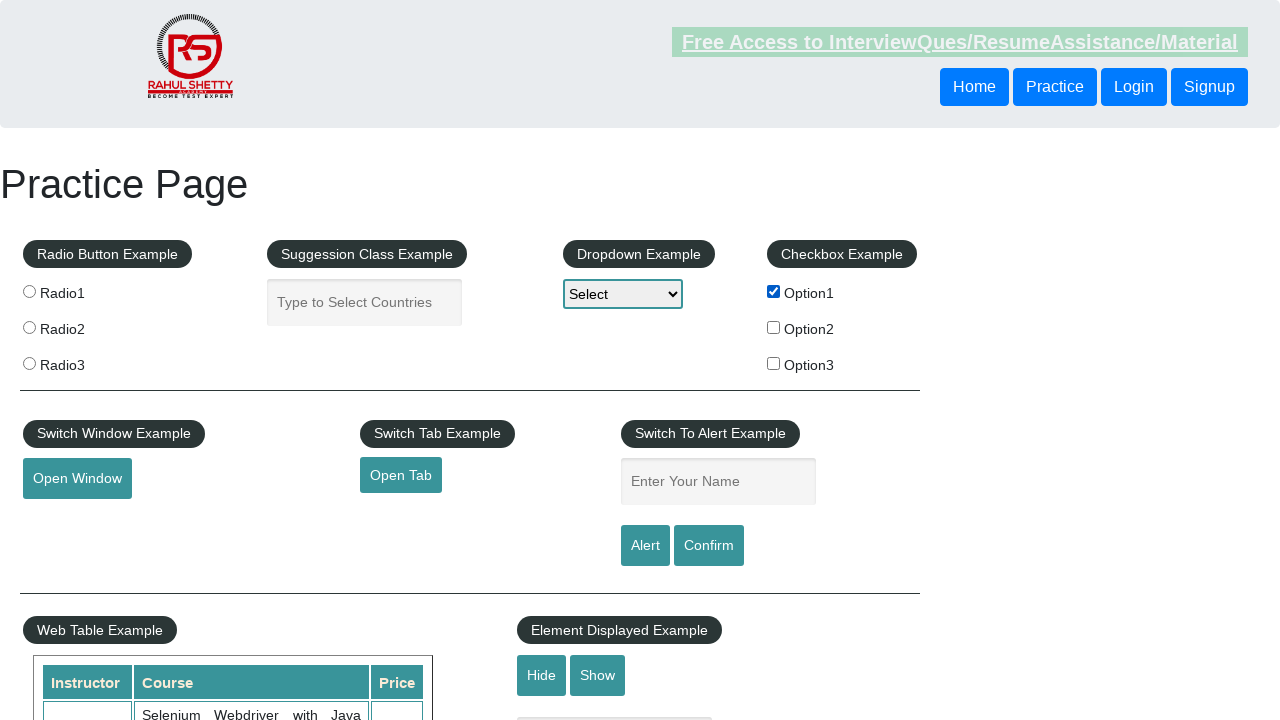

Clicked second checkbox (checkBoxOption2) at (774, 327) on #checkBoxOption2
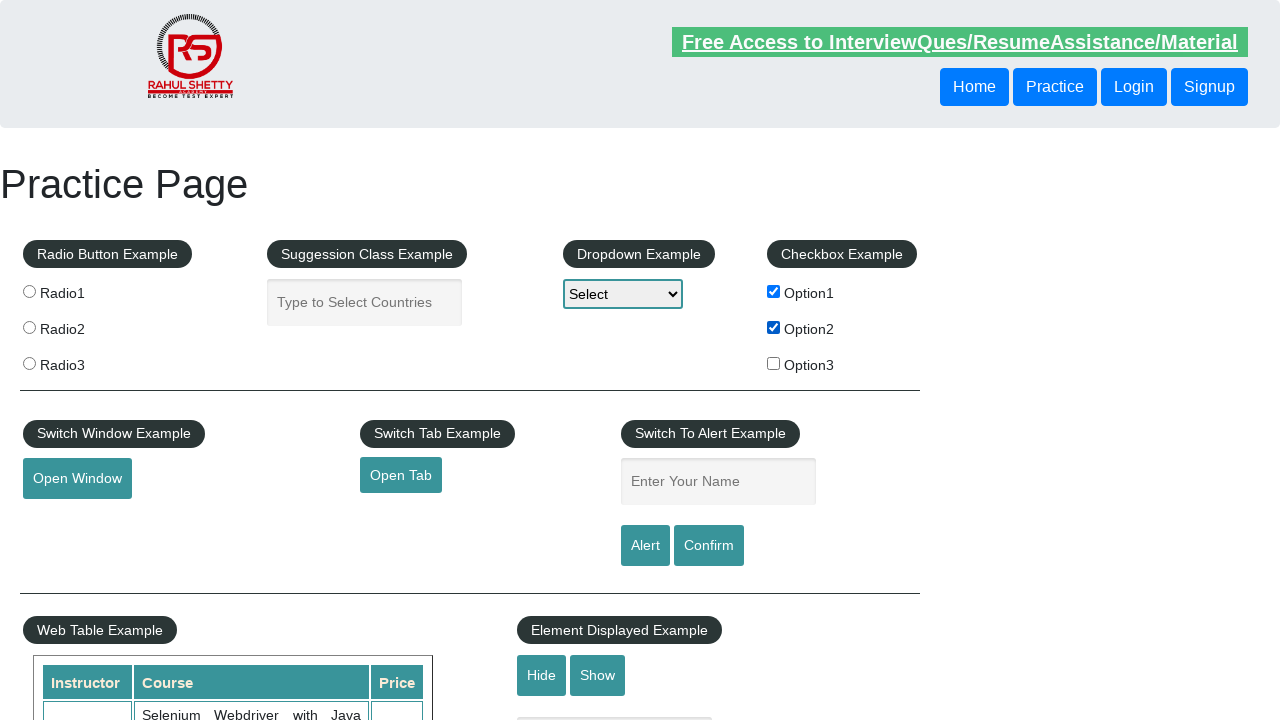

Clicked third checkbox (checkBoxOption3) at (774, 363) on #checkBoxOption3
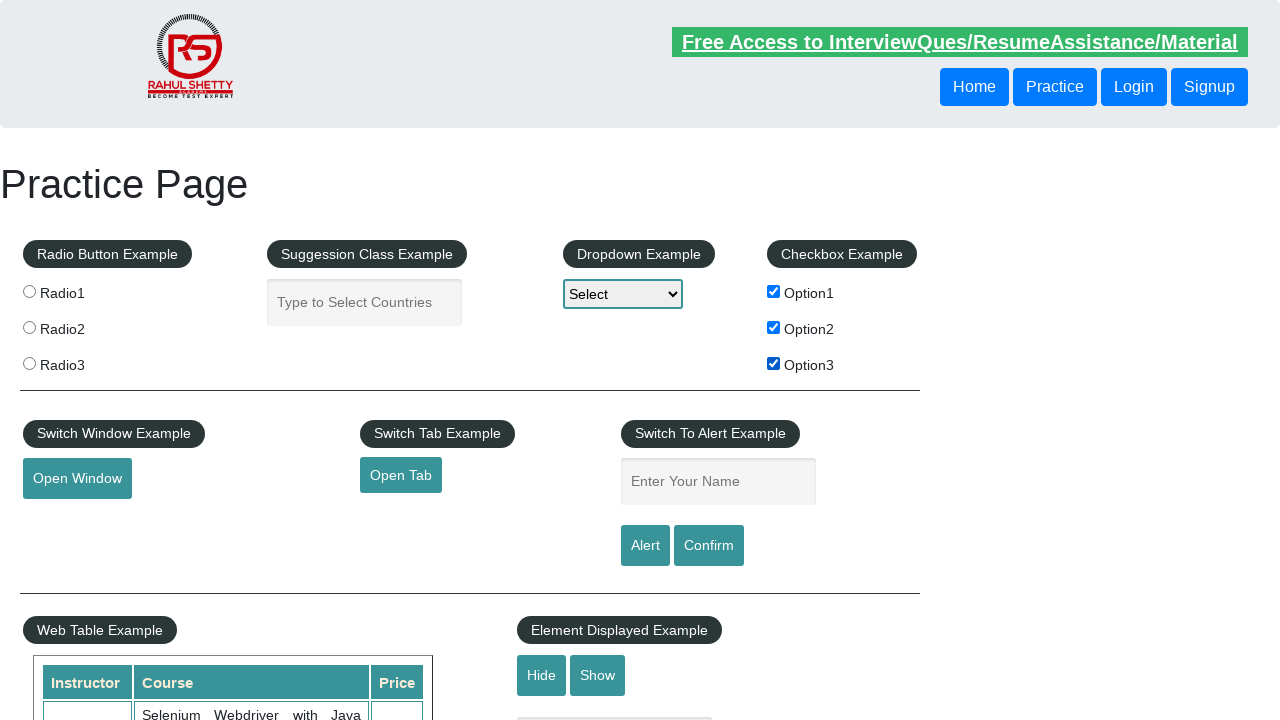

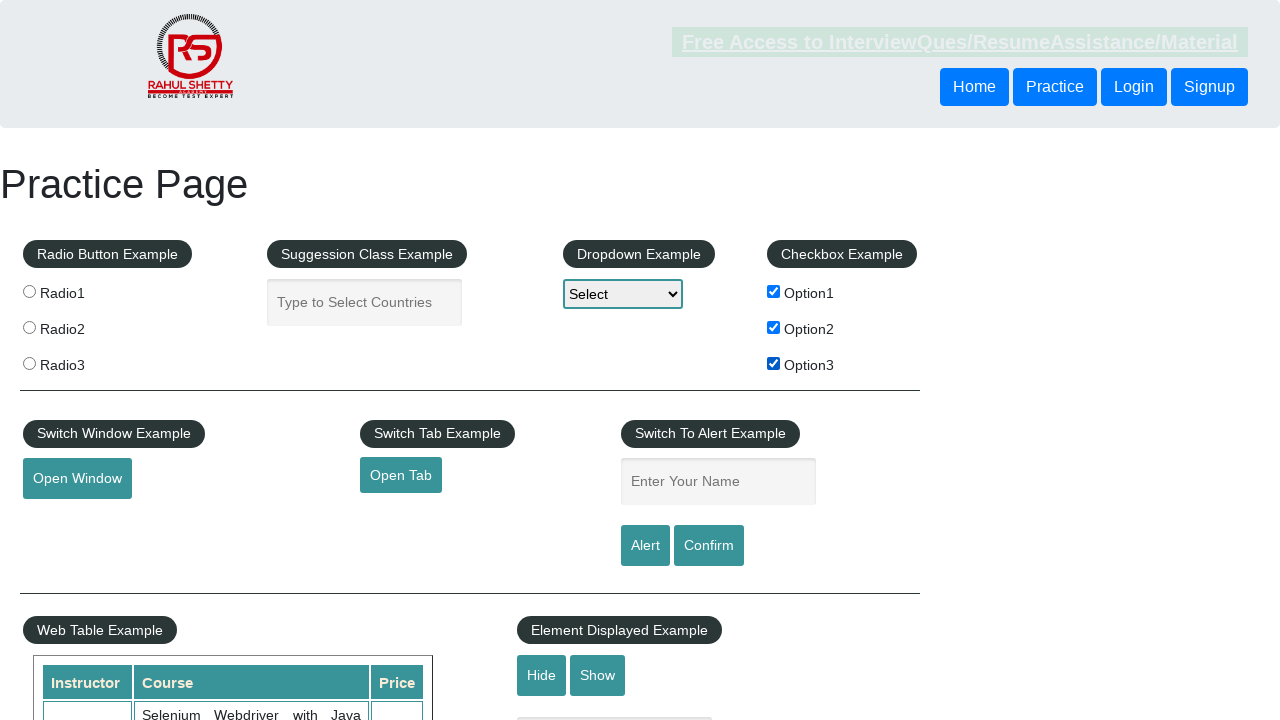